Tests checkbox functionality by verifying default states, clicking to toggle both checkboxes, and confirming their states change correctly after clicking.

Starting URL: http://practice.cydeo.com/checkboxes

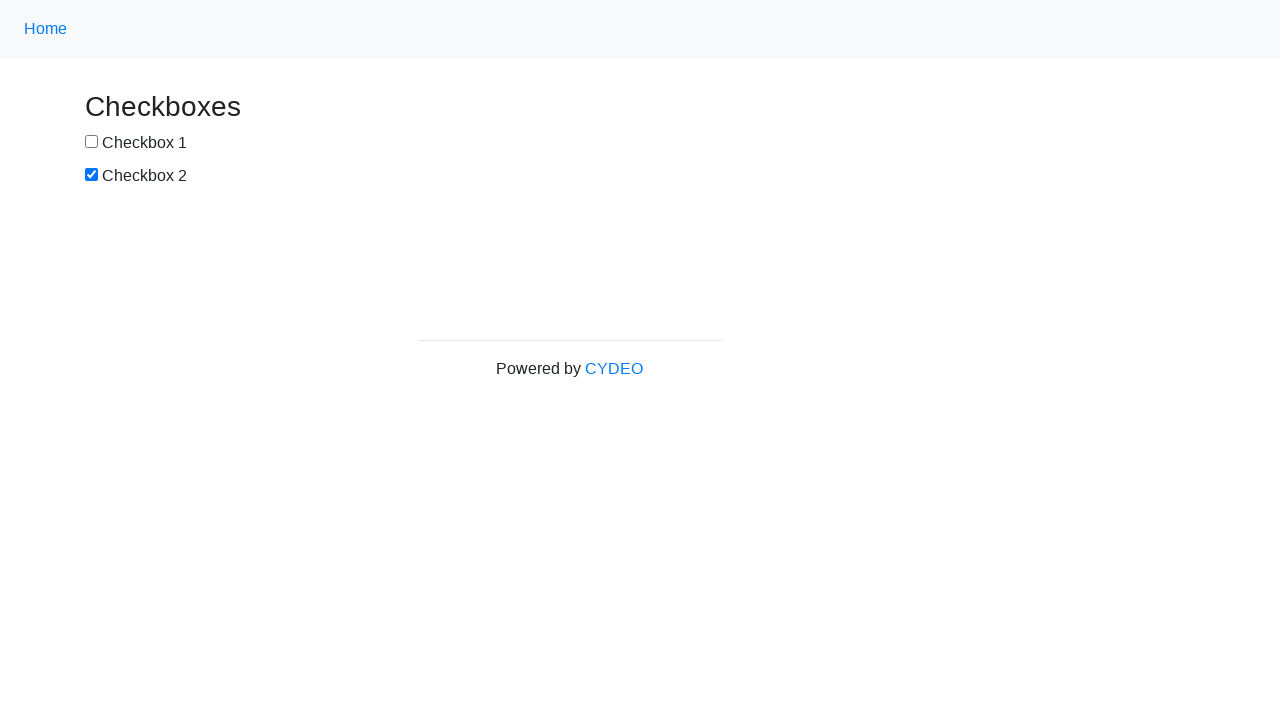

Located checkbox 1 element
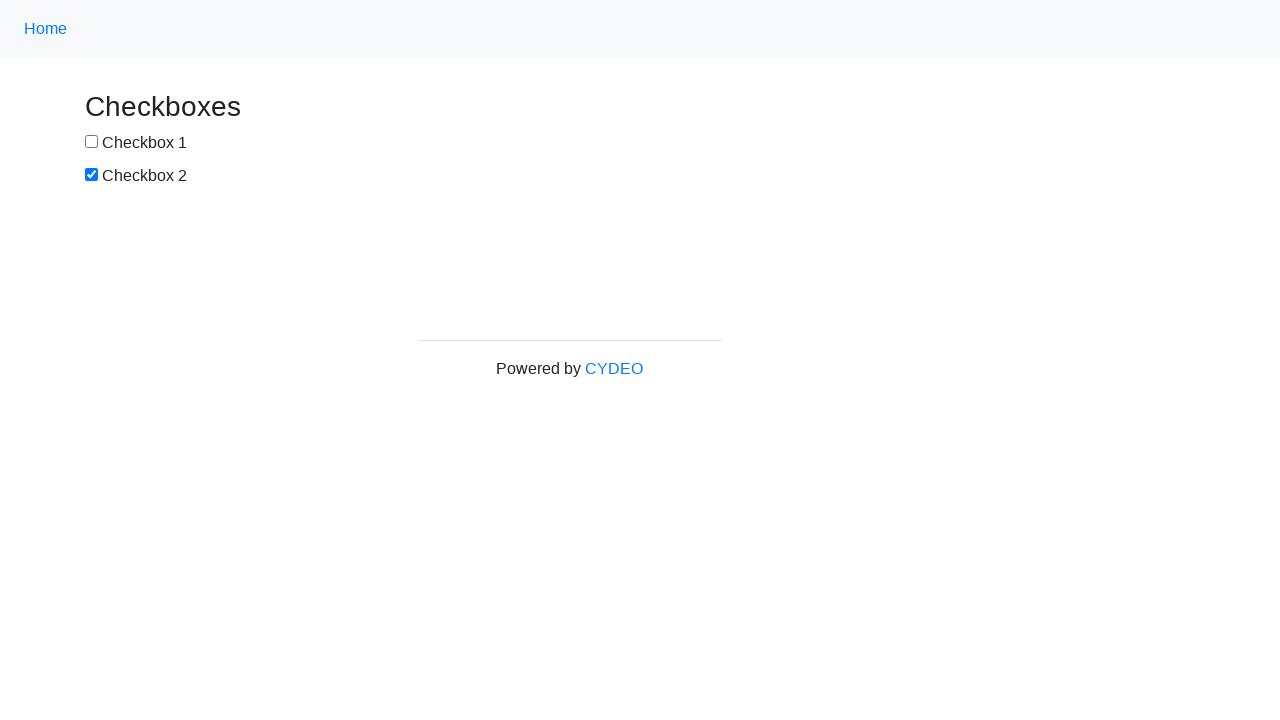

Located checkbox 2 element
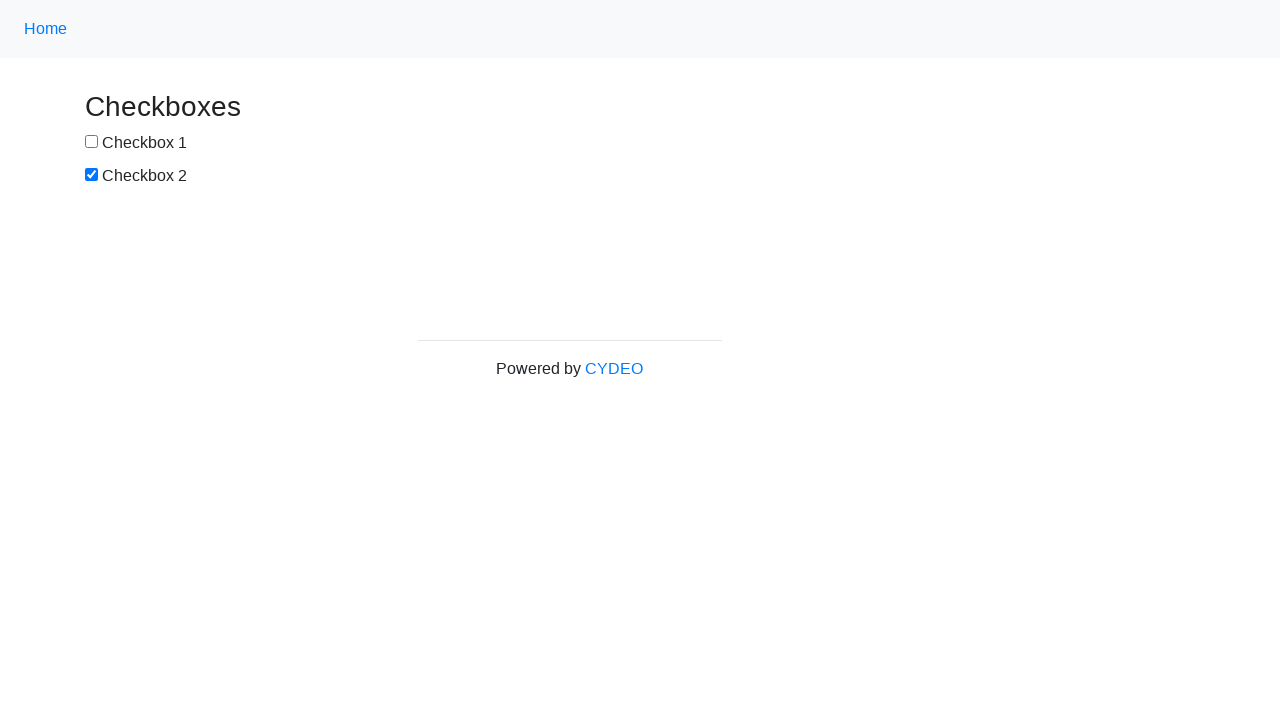

Verified checkbox 1 is not selected by default
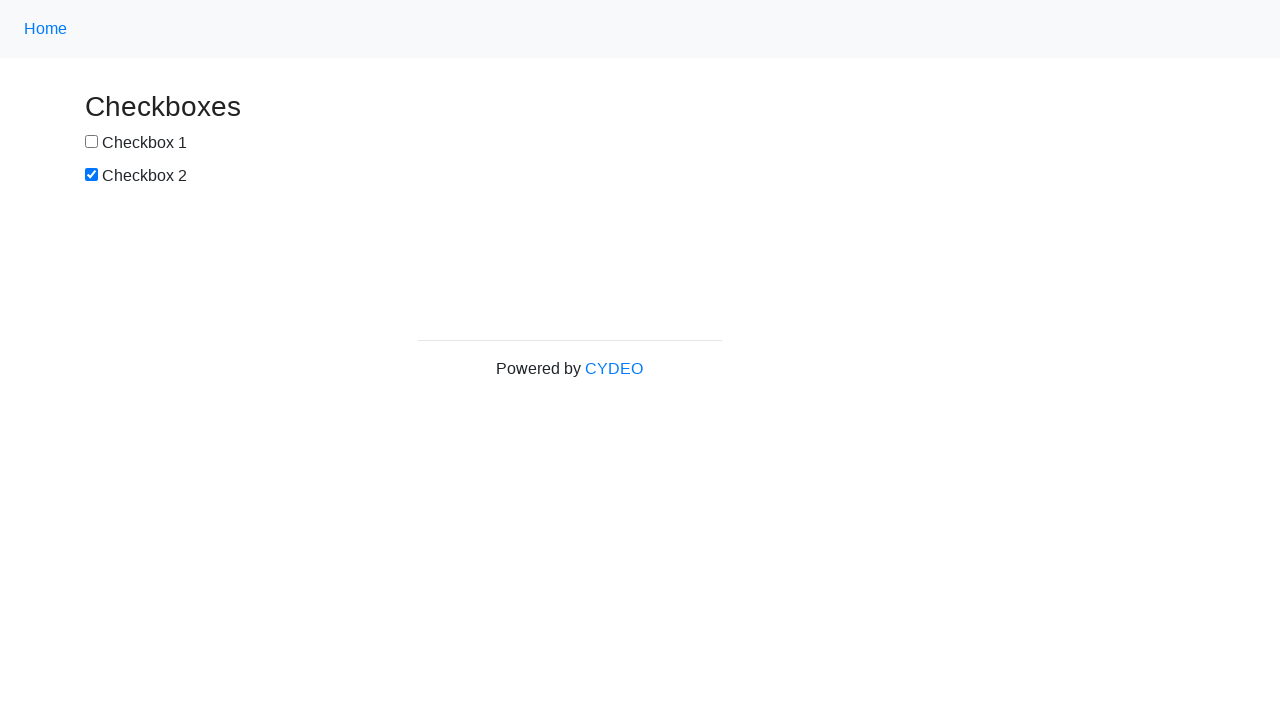

Verified checkbox 2 is selected by default
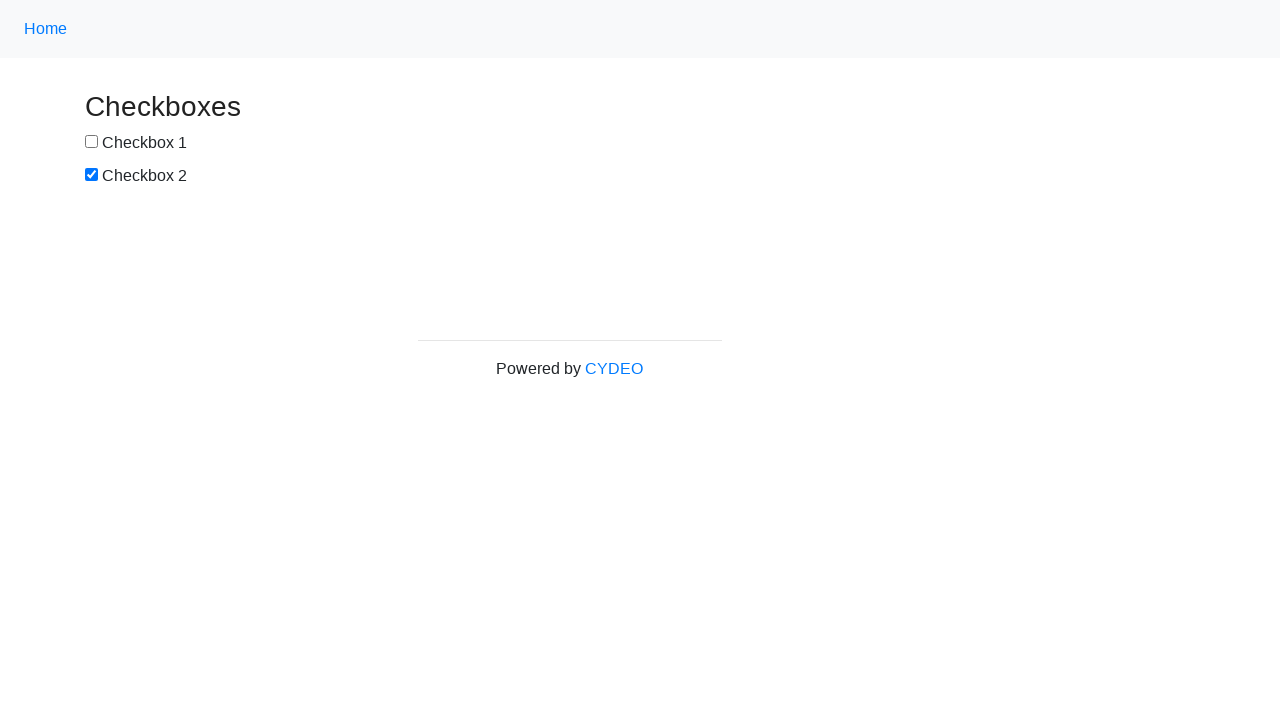

Clicked checkbox 1 to select it at (92, 142) on input[name='checkbox1']
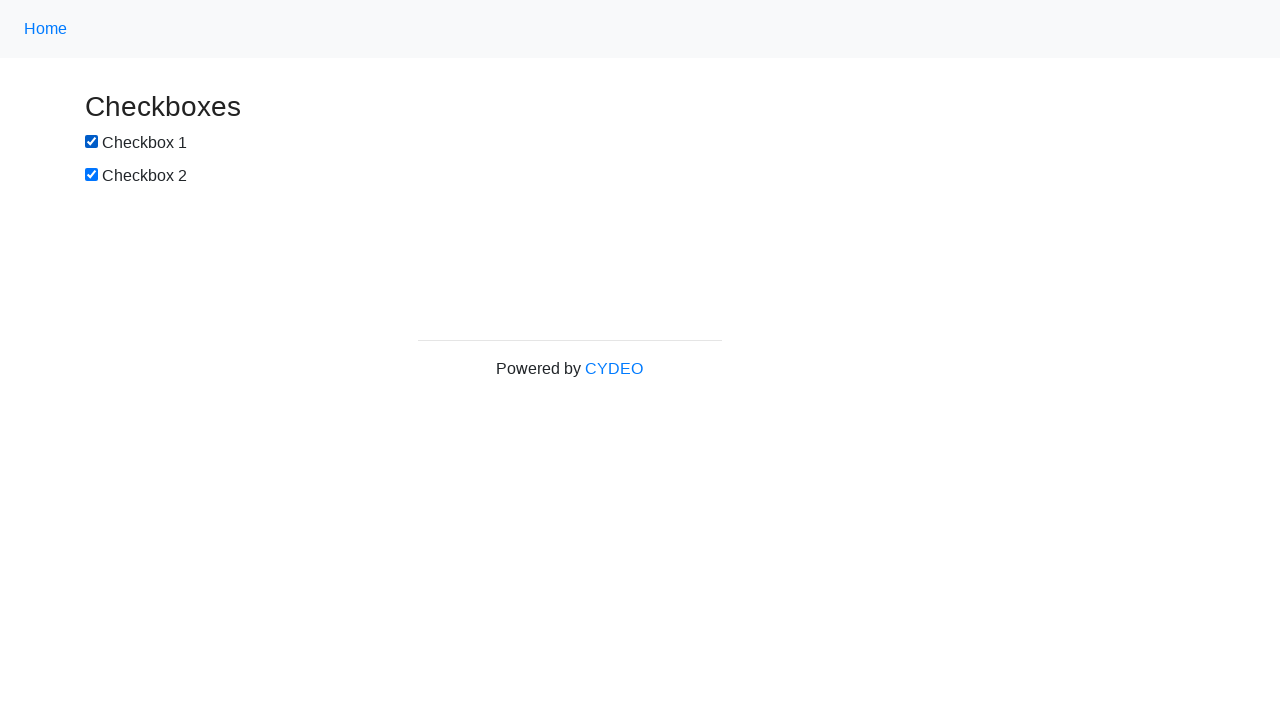

Clicked checkbox 2 to deselect it at (92, 175) on input[name='checkbox2']
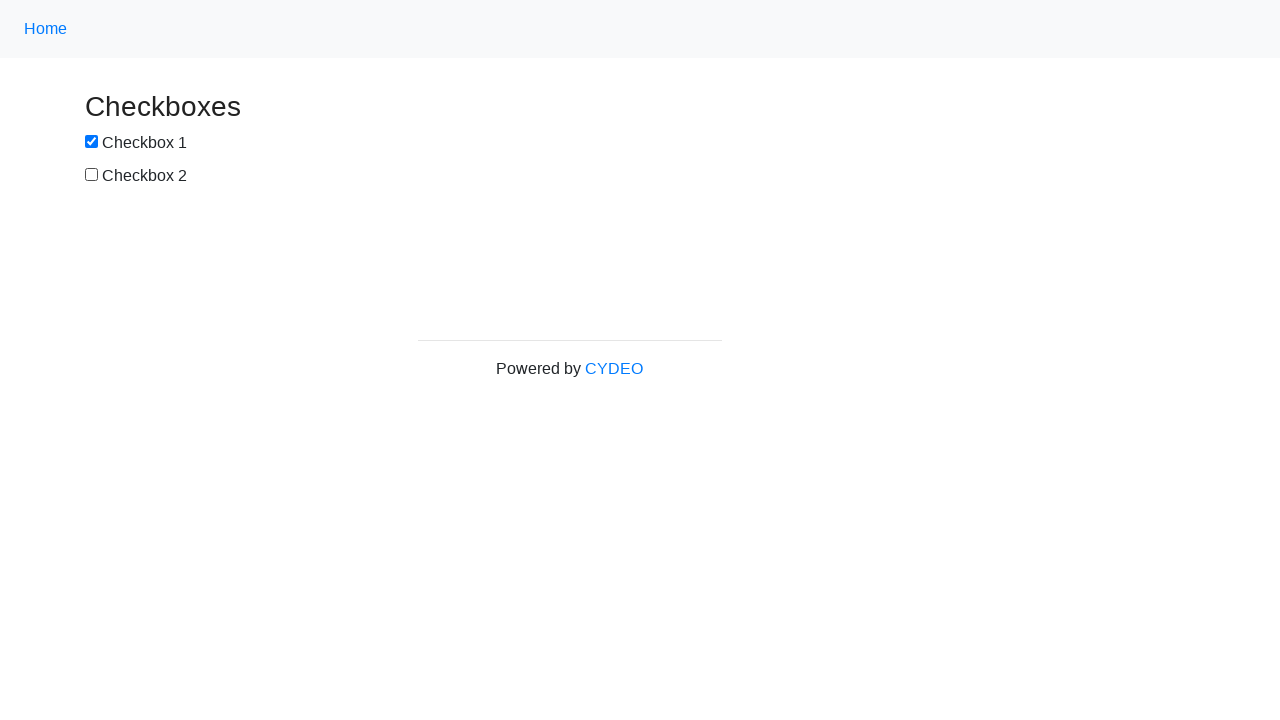

Verified checkbox 1 is now selected after clicking
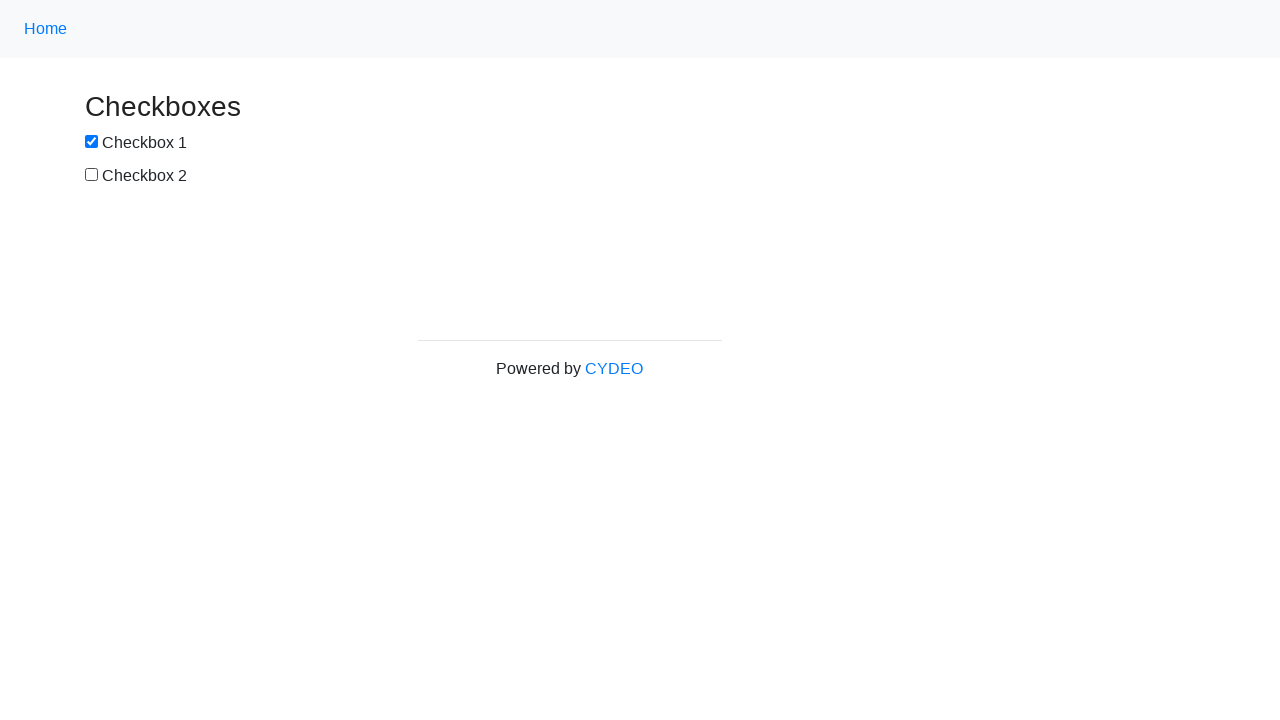

Verified checkbox 2 is now deselected after clicking
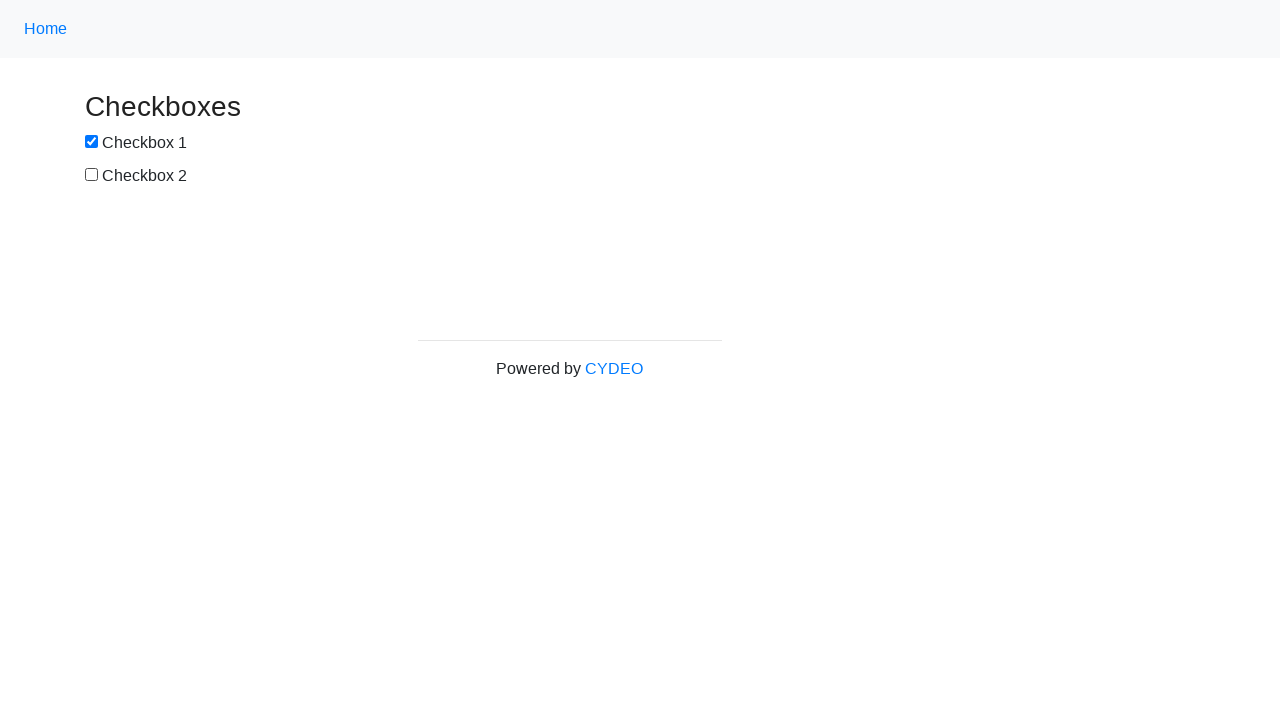

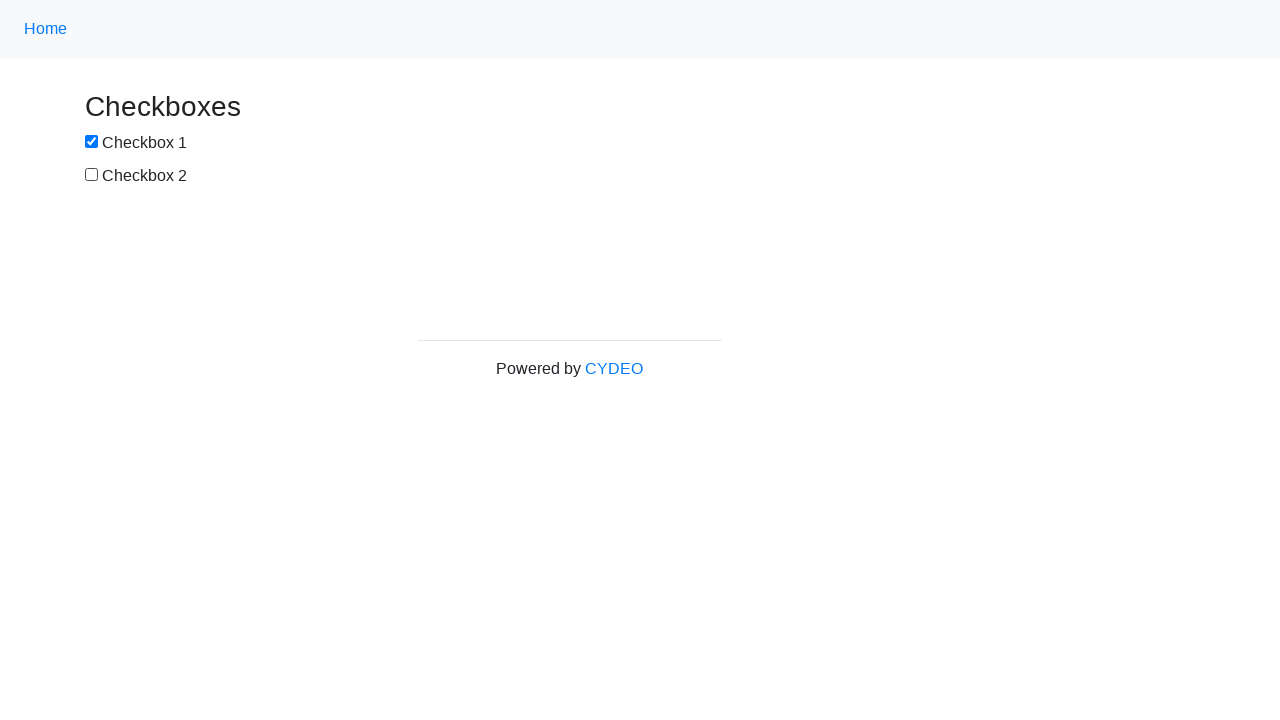